Tests window handling functionality by clicking a button that opens a new window message and switching between windows

Starting URL: https://demoqa.com/browser-windows

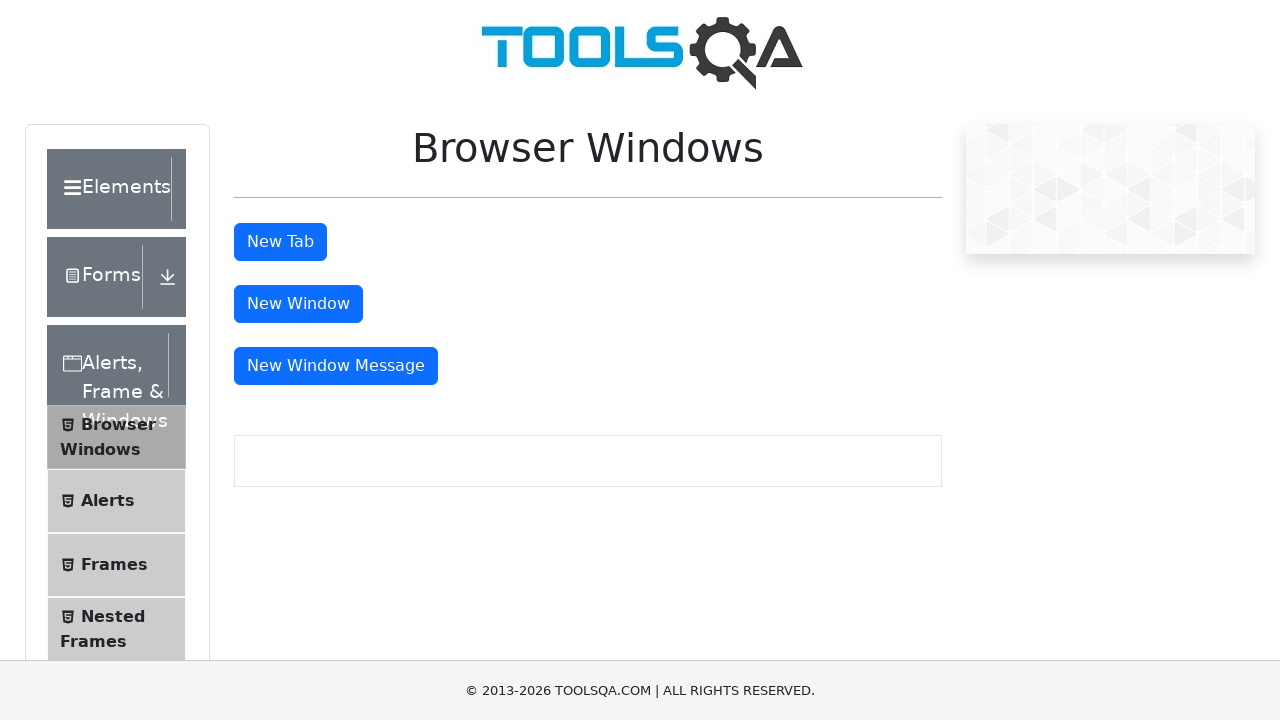

Stored reference to main window
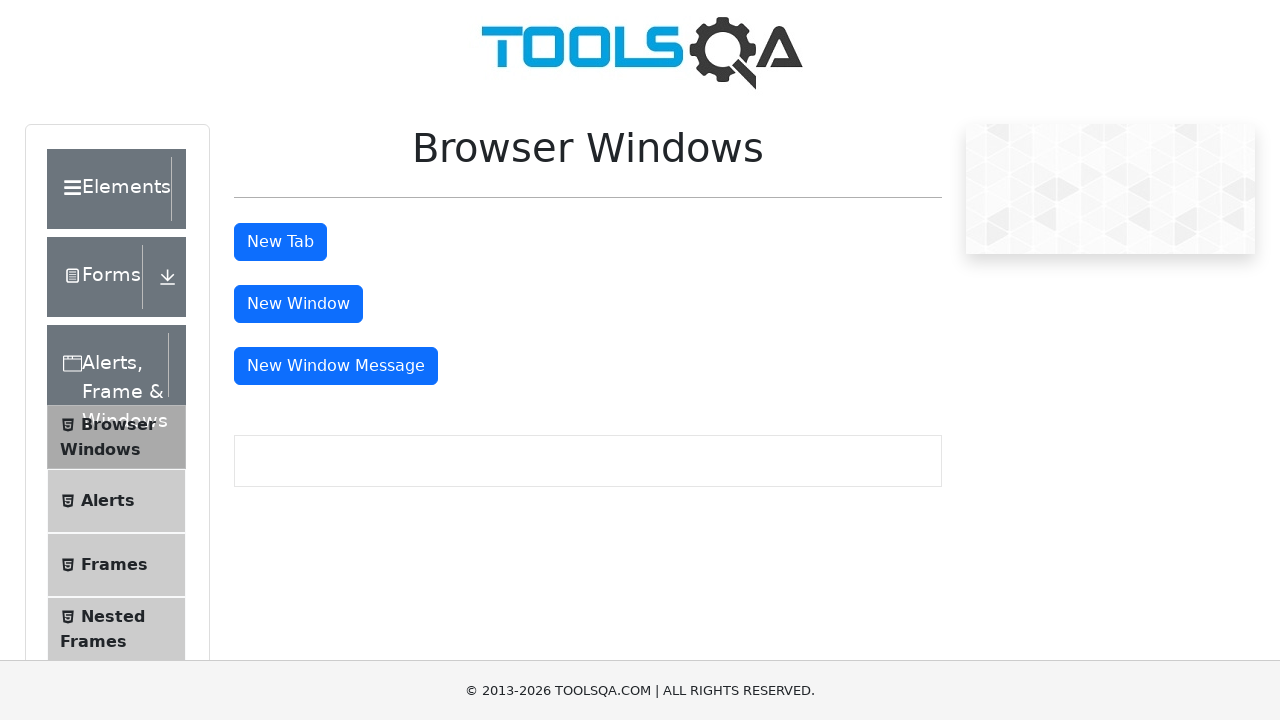

Clicked 'New Message Window' button to open new window at (336, 366) on #messageWindowButton
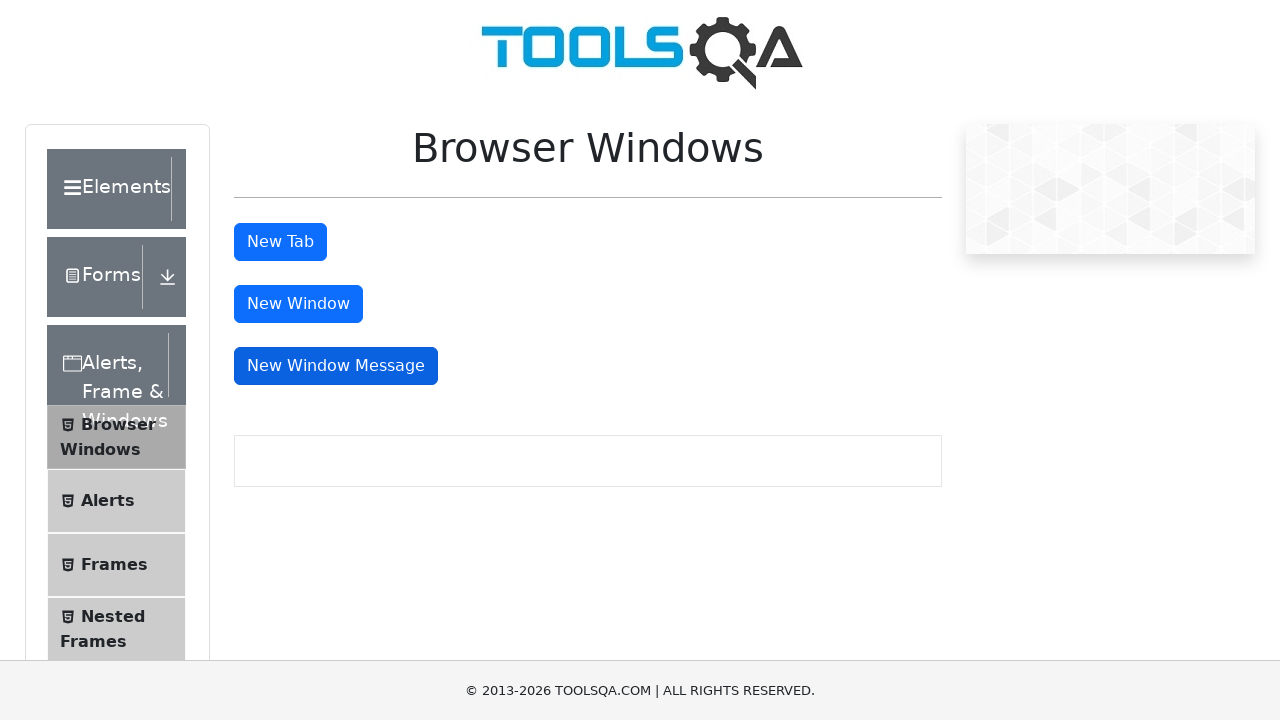

New window/popup opened and captured
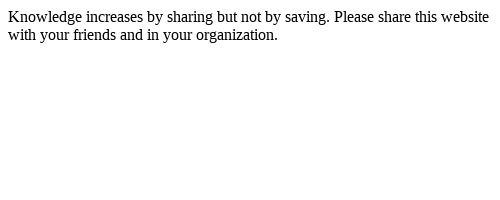

Closed the new window
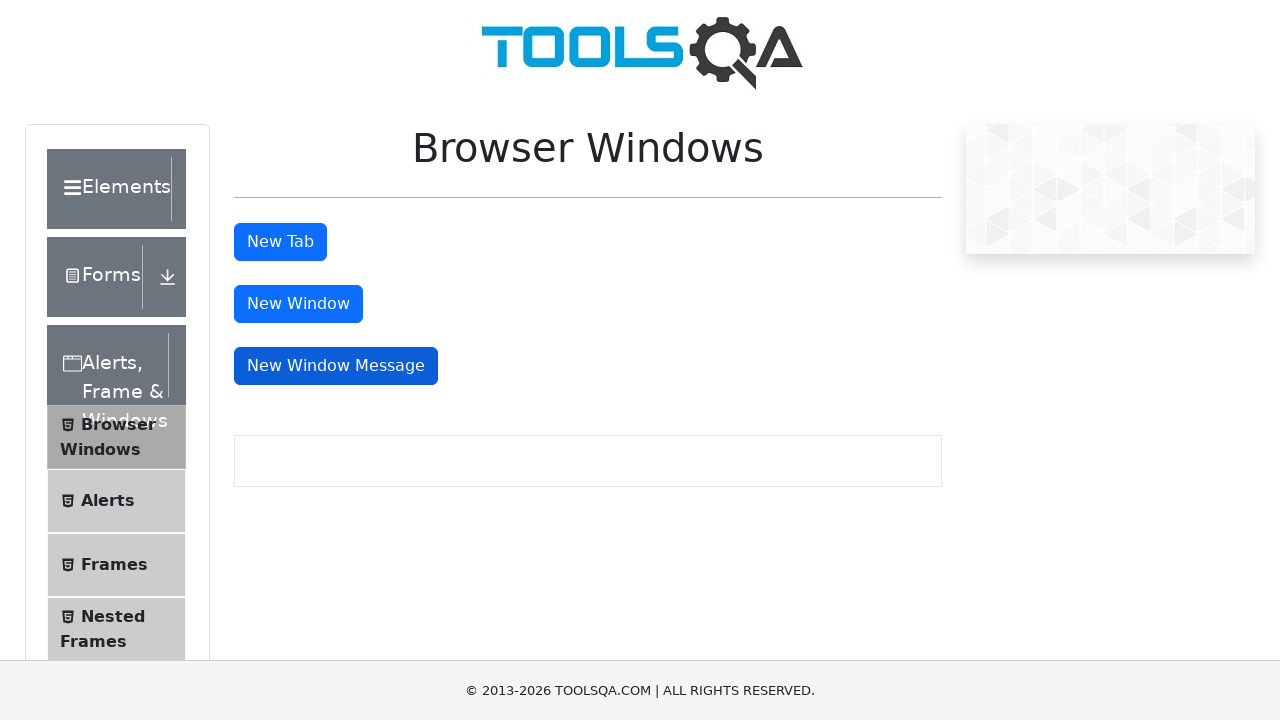

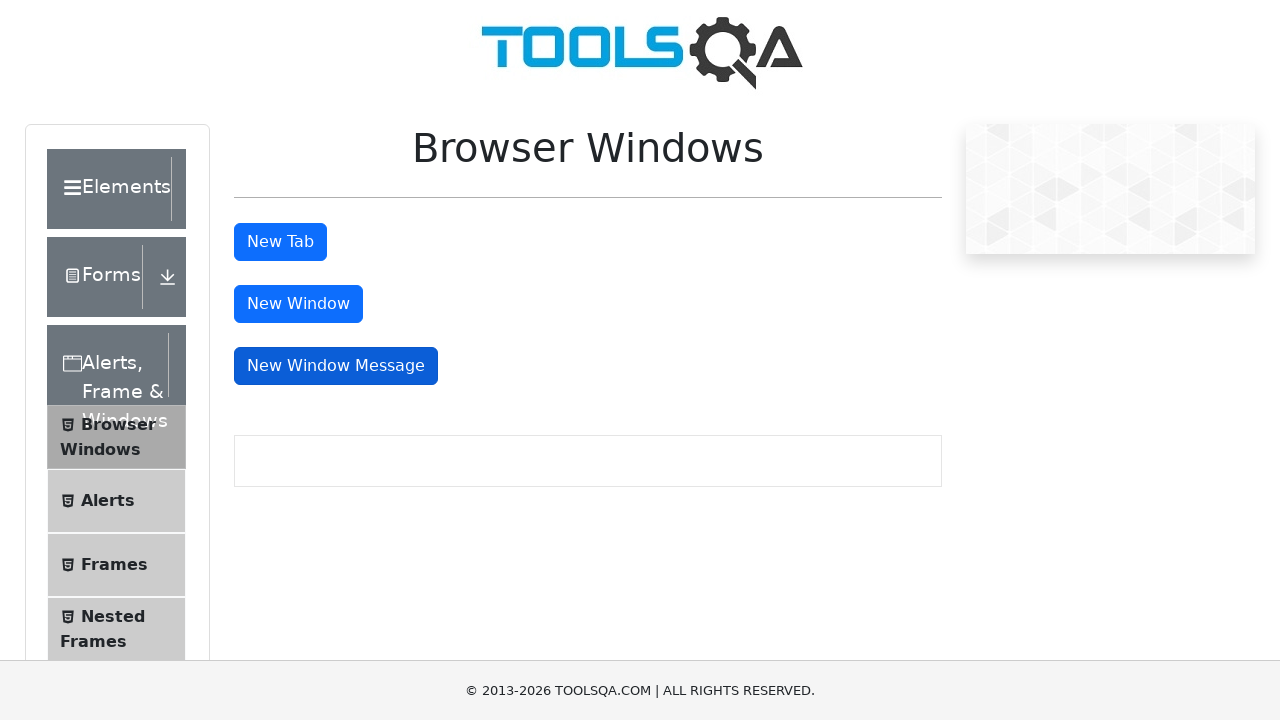